Tests data persistence by adding todos, checking one, and reloading the page.

Starting URL: https://demo.playwright.dev/todomvc

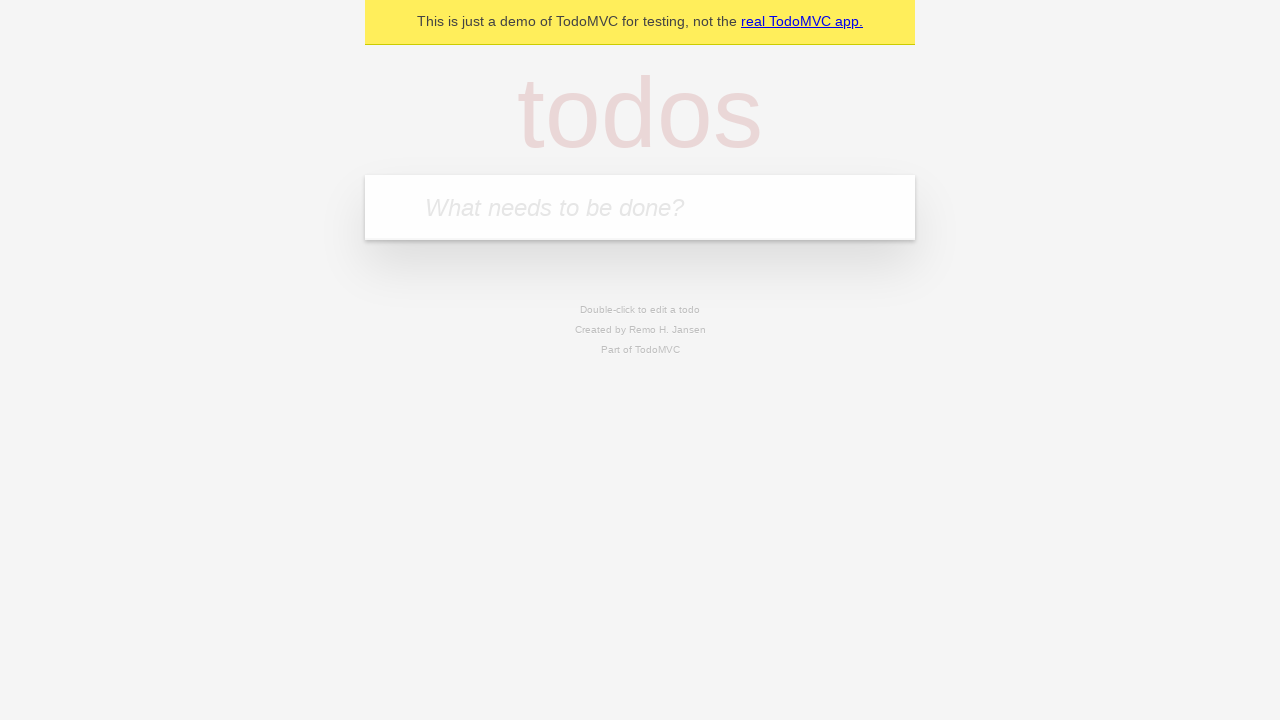

Filled input field with first todo 'buy some cheese' on internal:attr=[placeholder="What needs to be done?"i]
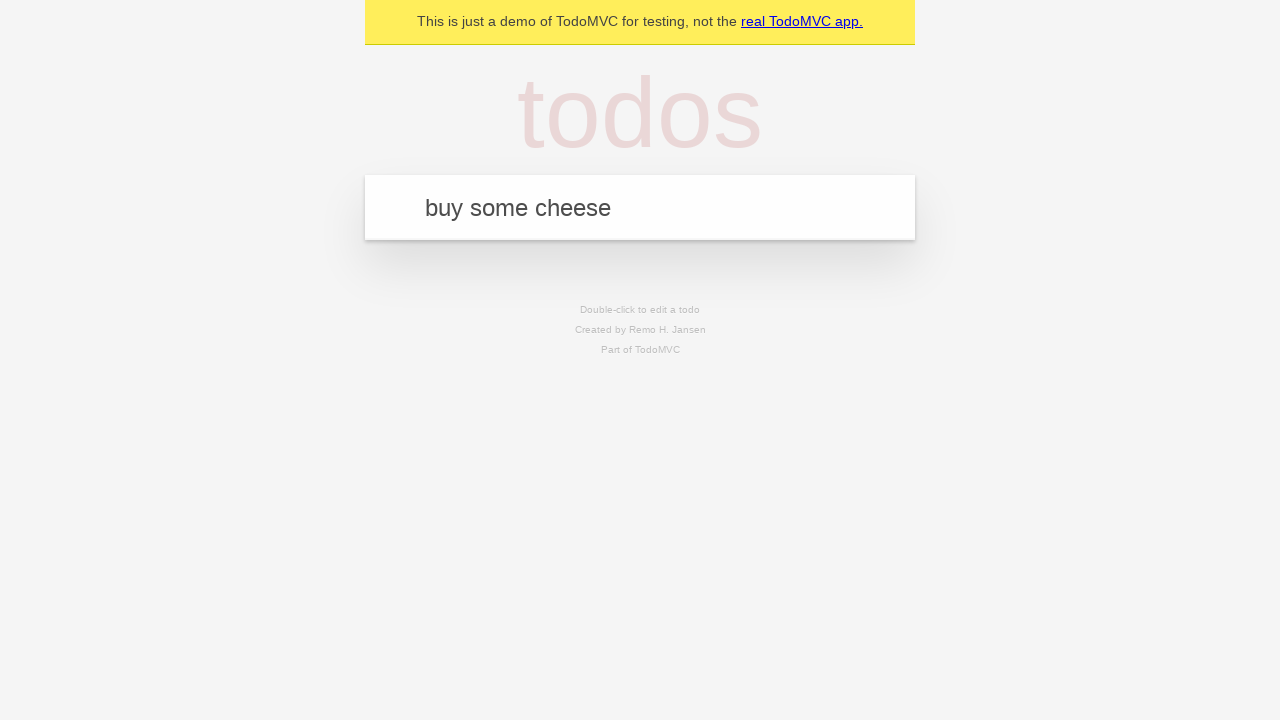

Pressed Enter to add first todo on internal:attr=[placeholder="What needs to be done?"i]
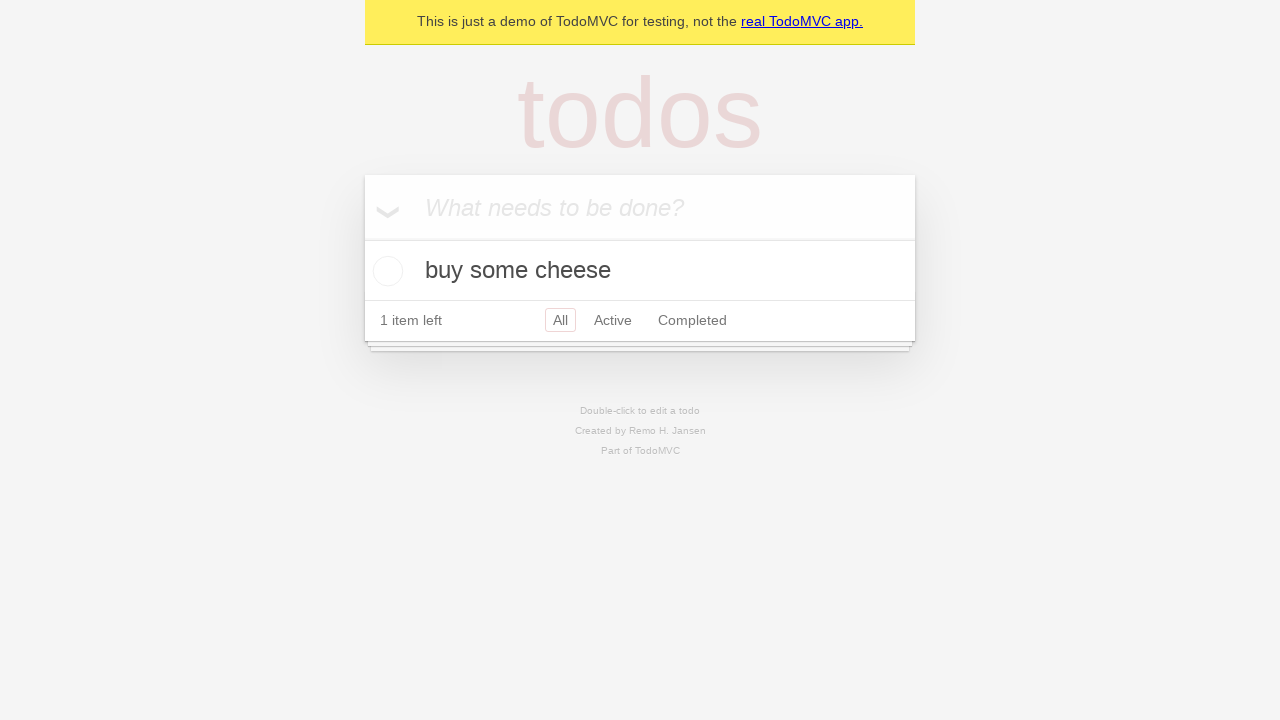

Filled input field with second todo 'feed the cat' on internal:attr=[placeholder="What needs to be done?"i]
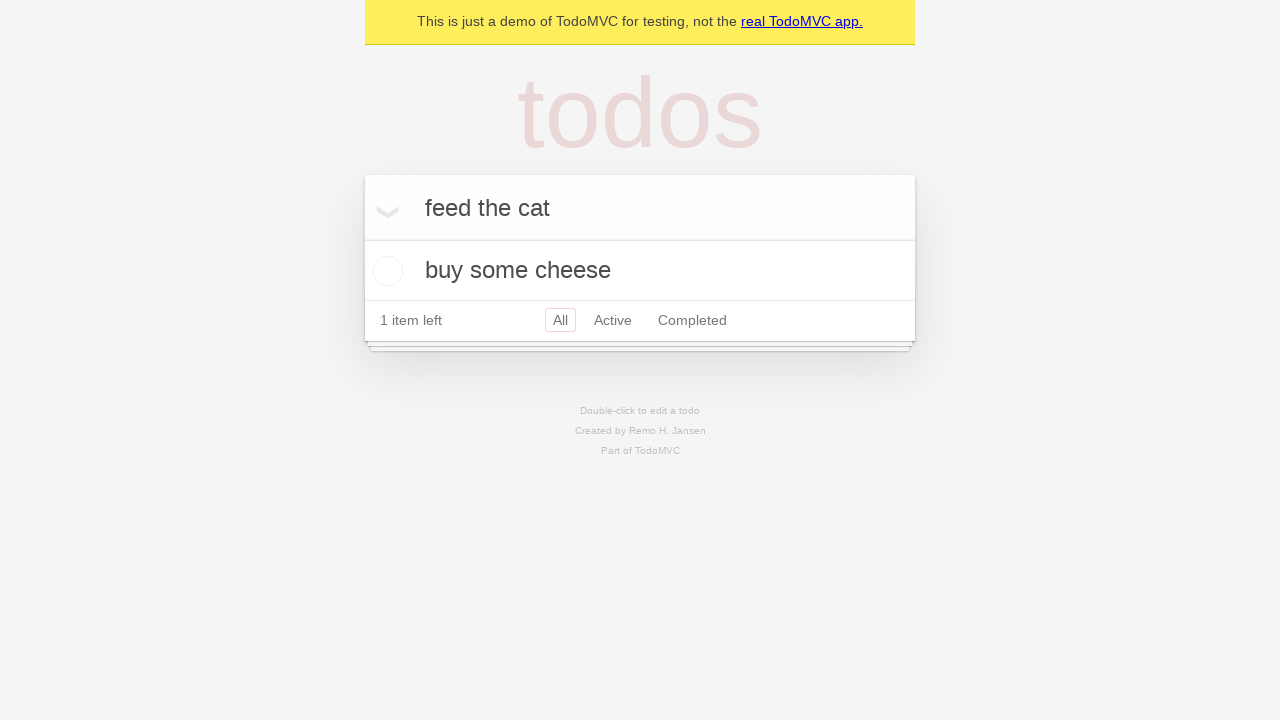

Pressed Enter to add second todo on internal:attr=[placeholder="What needs to be done?"i]
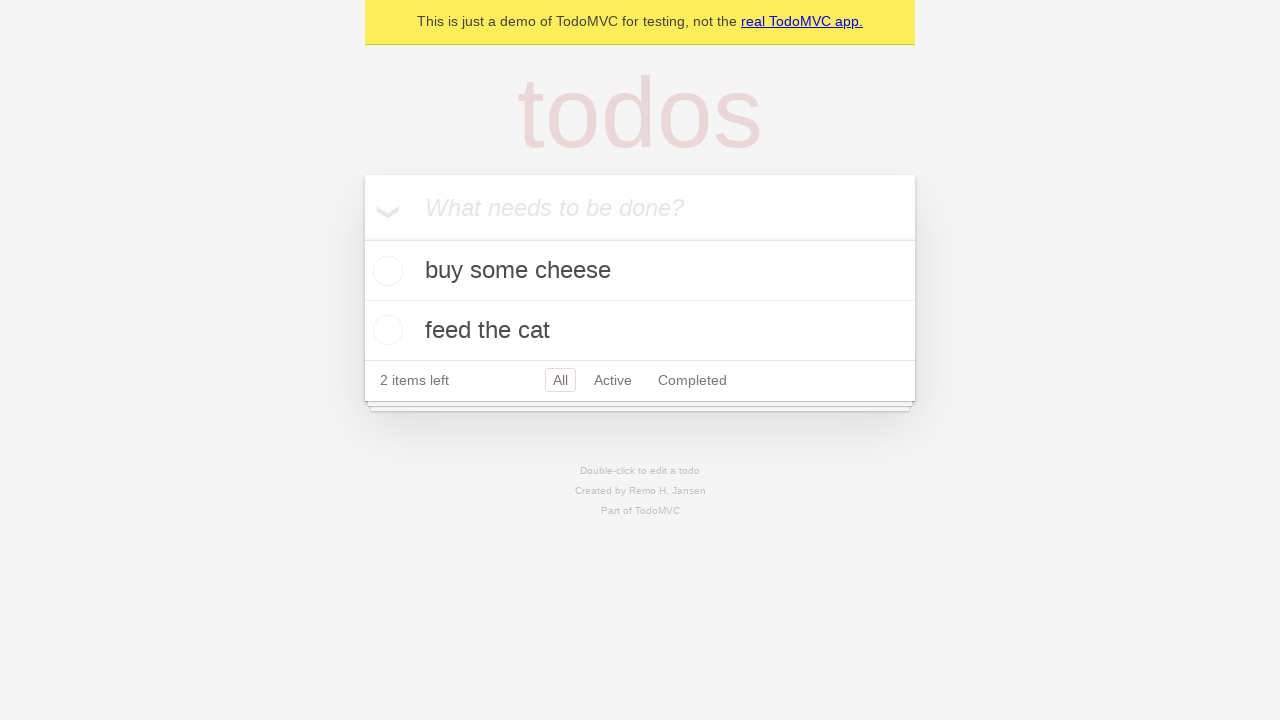

Waited for second todo item to appear
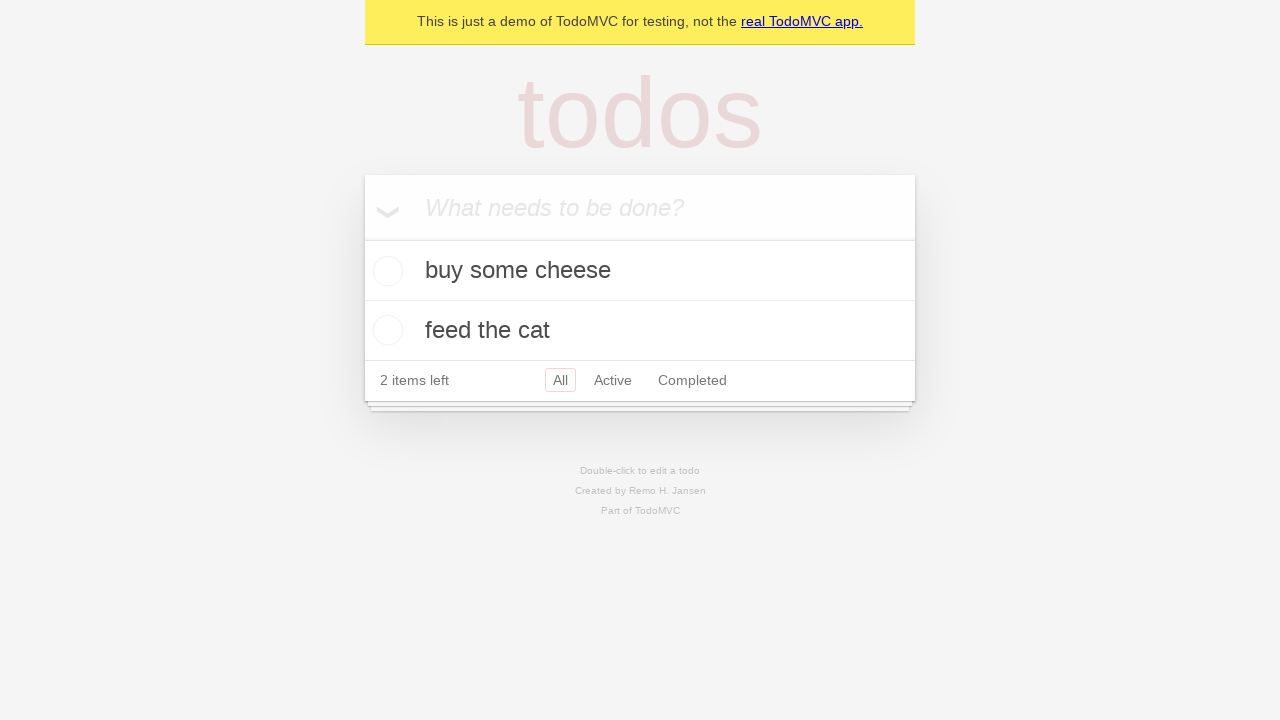

Checked the first todo item at (385, 271) on [data-testid='todo-item'] >> nth=0 >> internal:role=checkbox
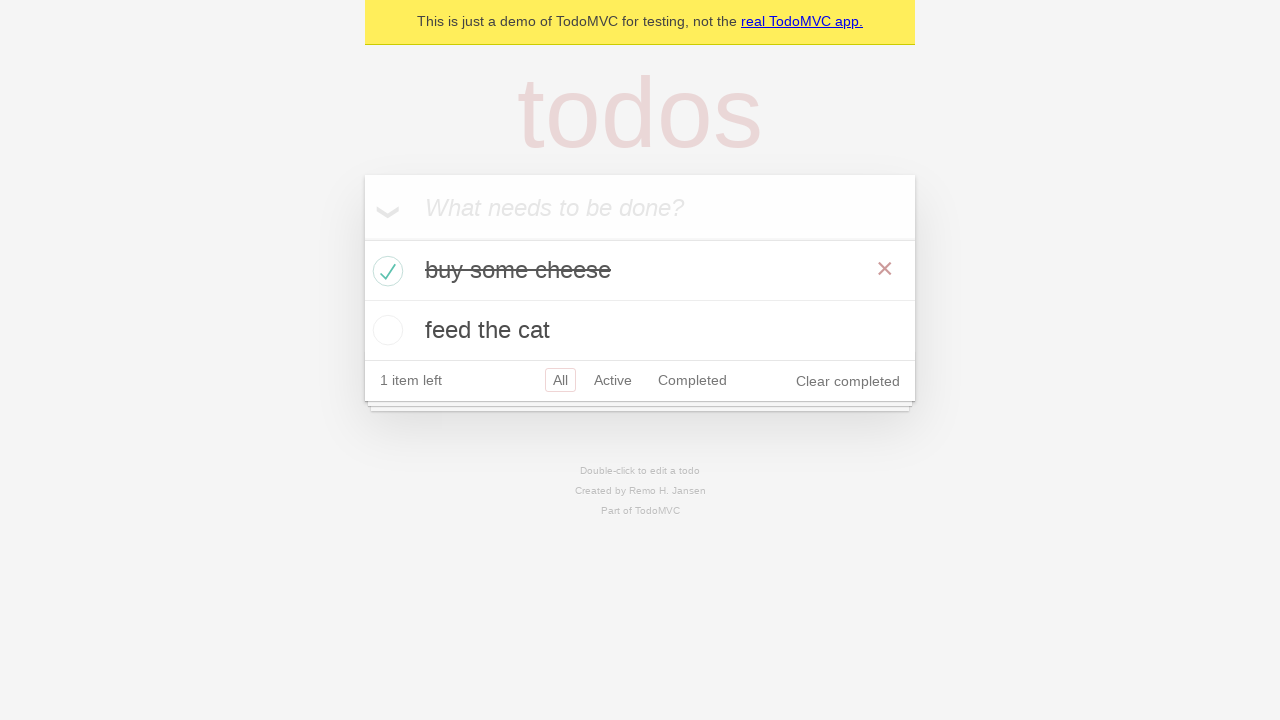

Reloaded the page to test data persistence
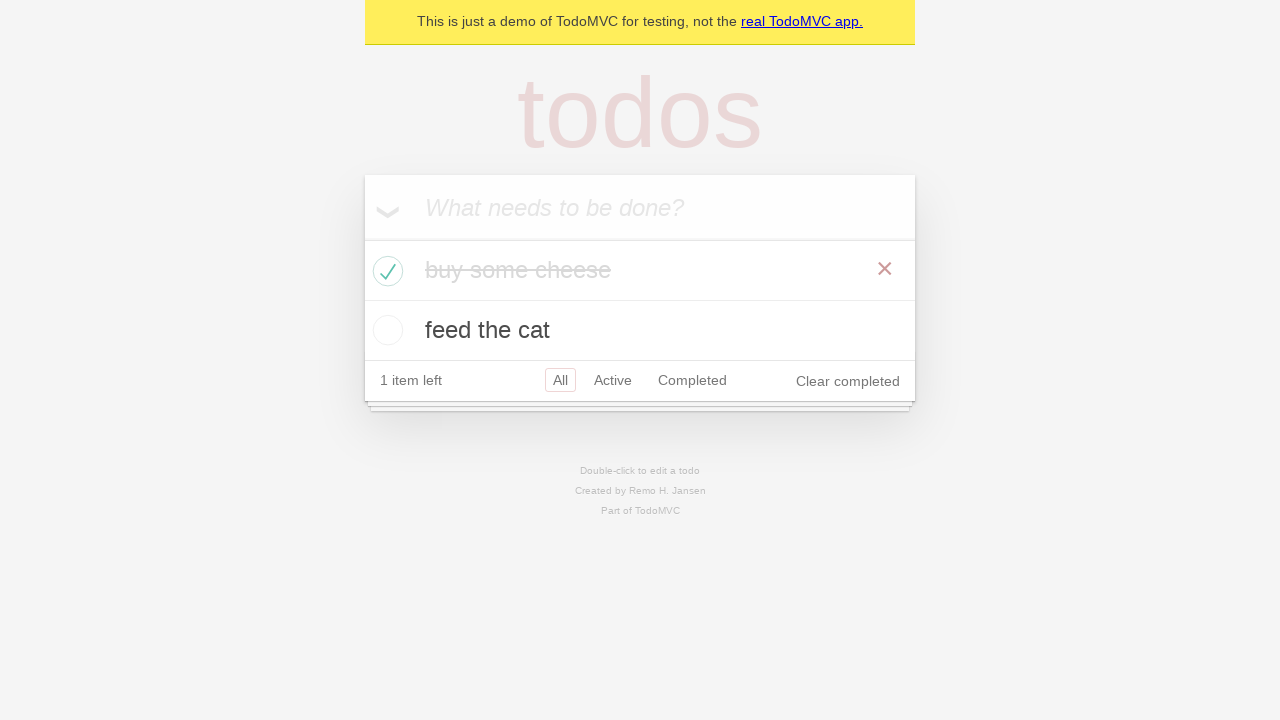

Waited for todo items to load after page reload
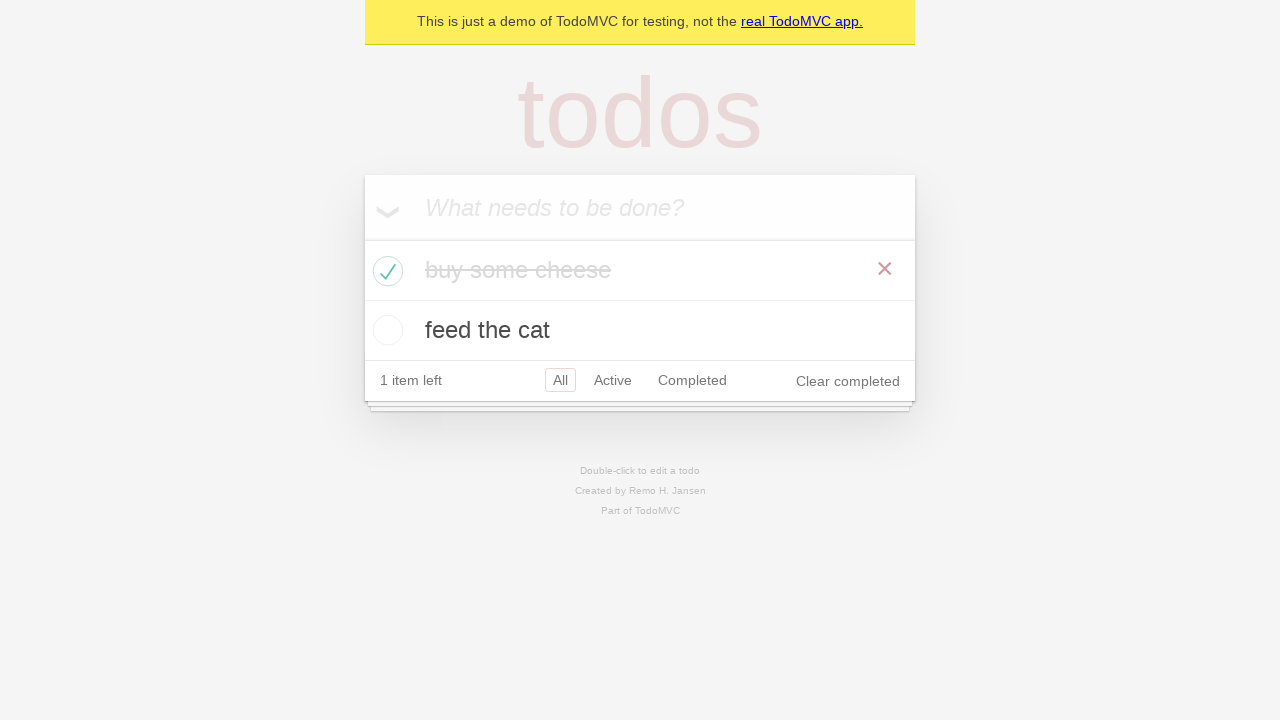

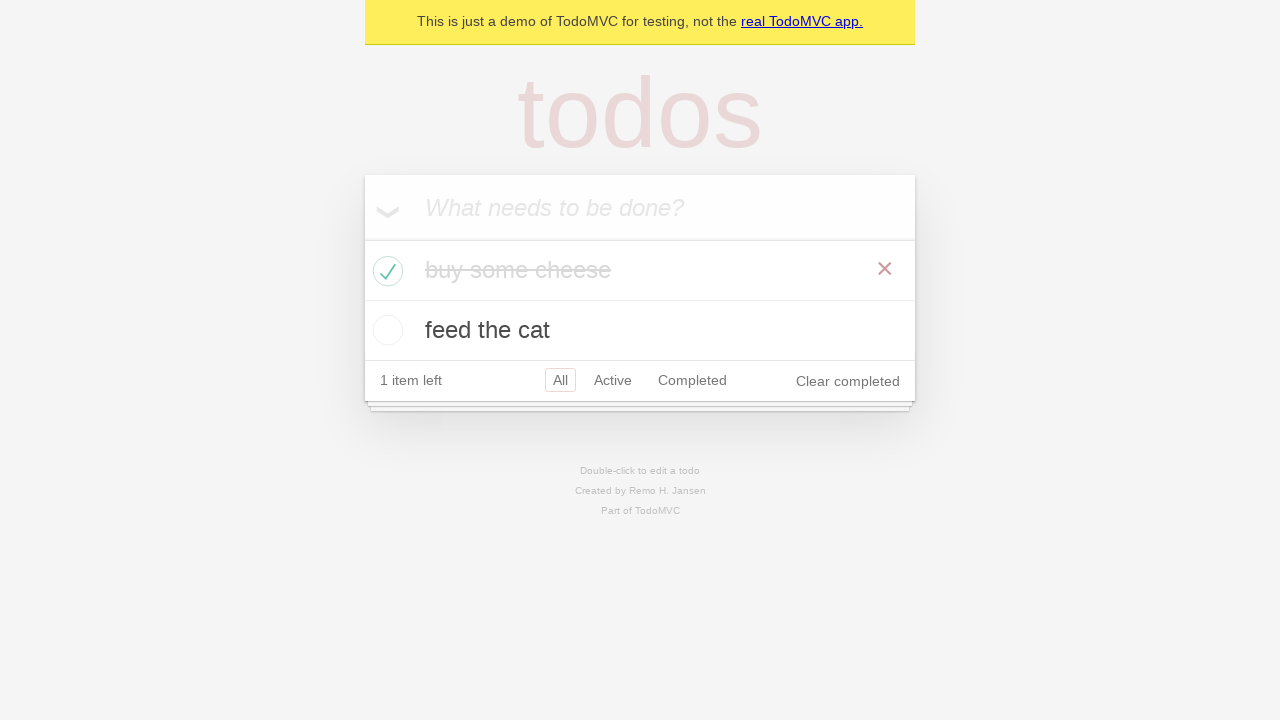